Tests JavaScript alert handling by triggering an alert and accepting it

Starting URL: https://the-internet.herokuapp.com/javascript_alerts

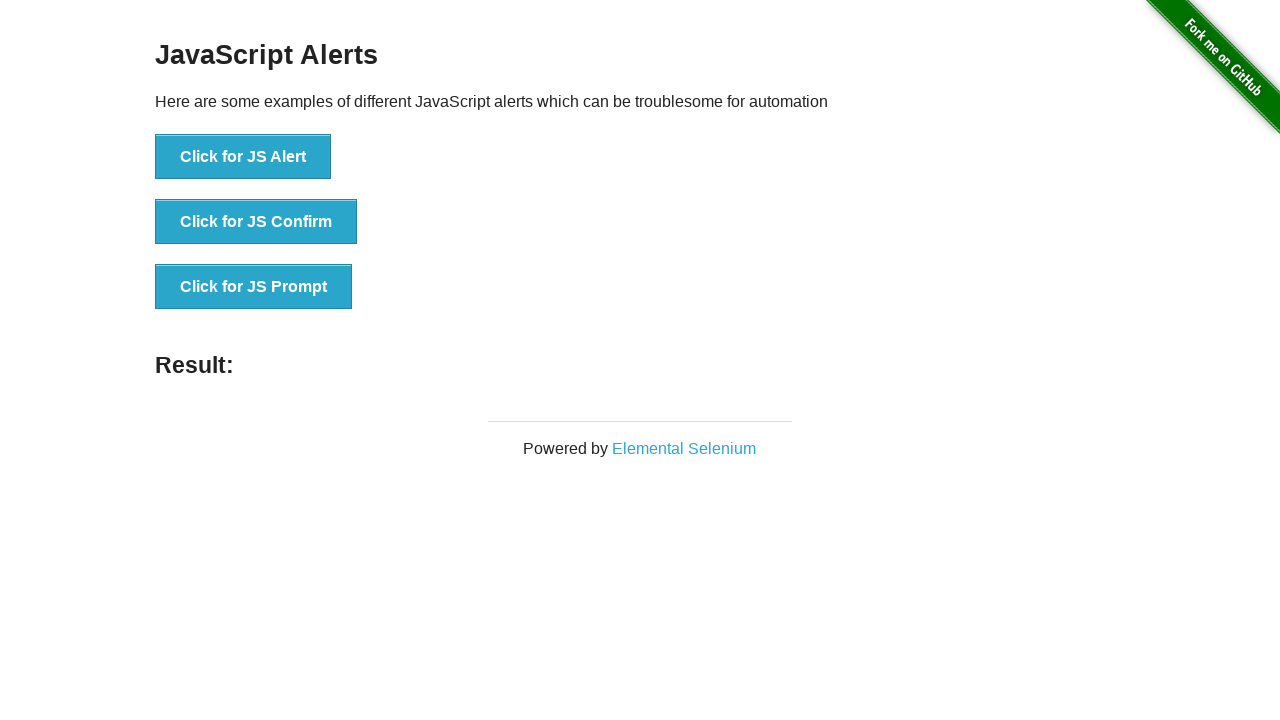

Clicked button to trigger JavaScript alert at (243, 157) on xpath=//button[@onclick='jsAlert()']
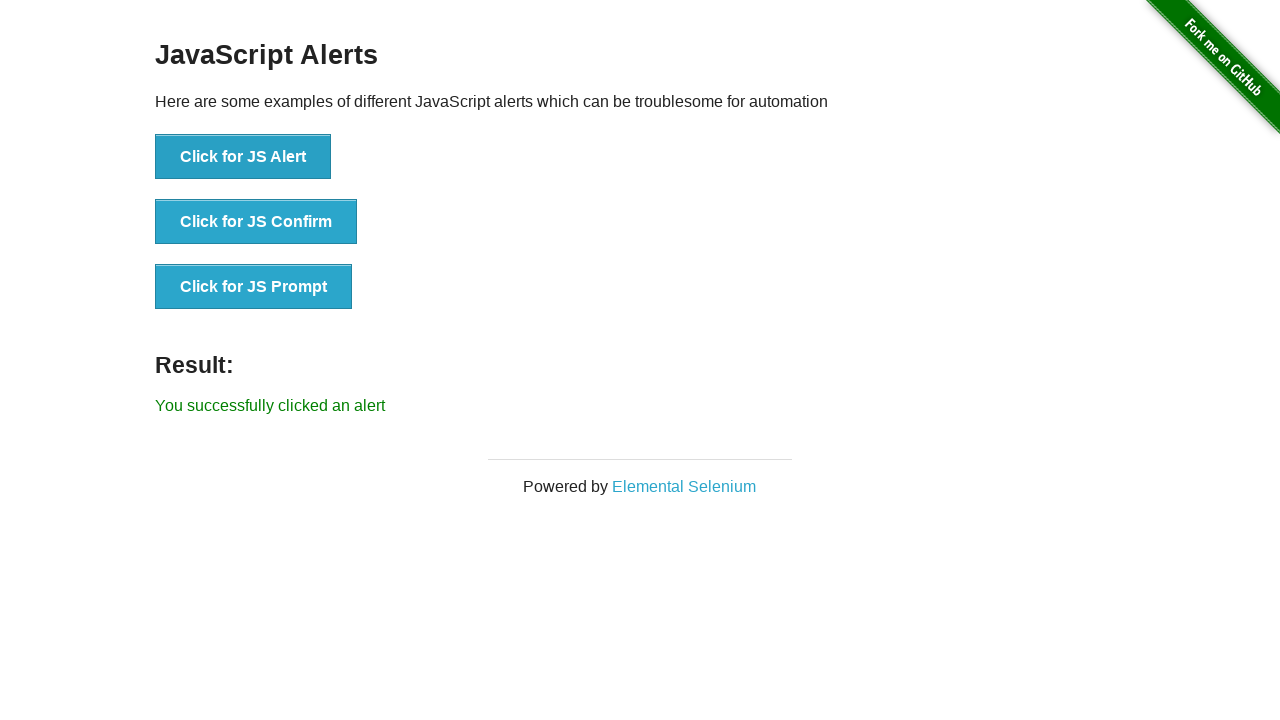

Set up dialog handler to accept alerts
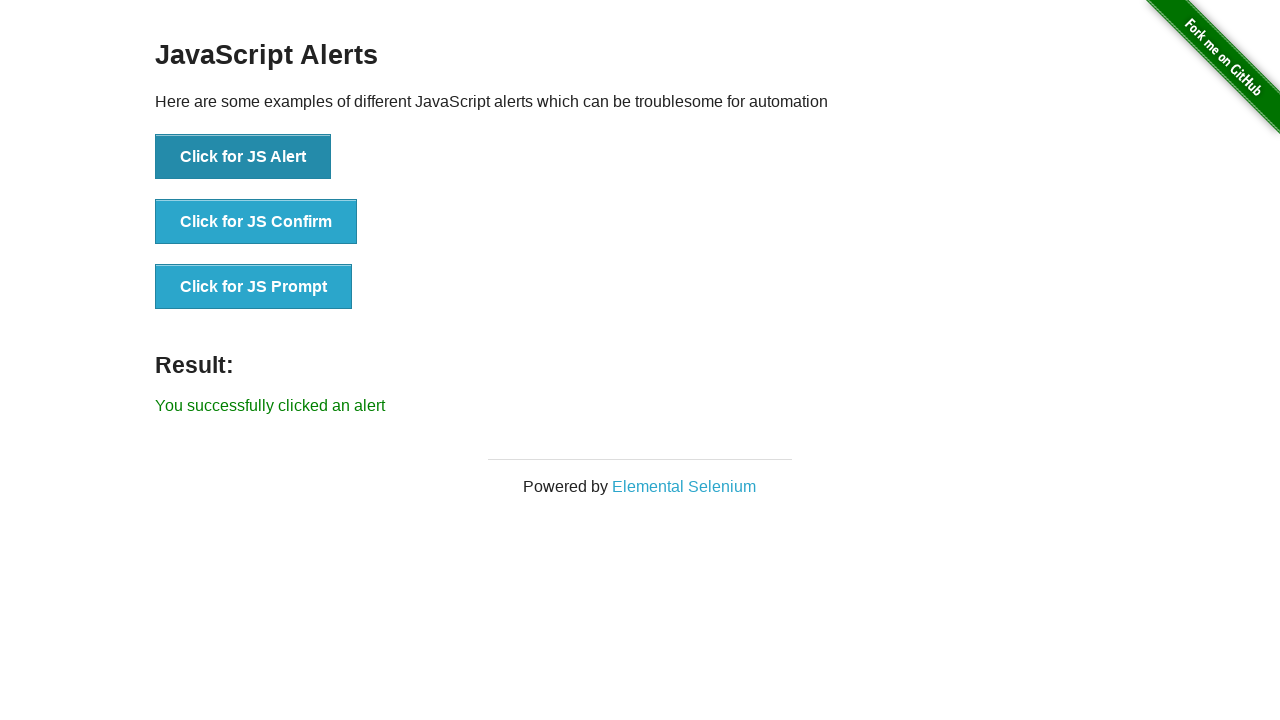

Verified alert was accepted - success message displayed
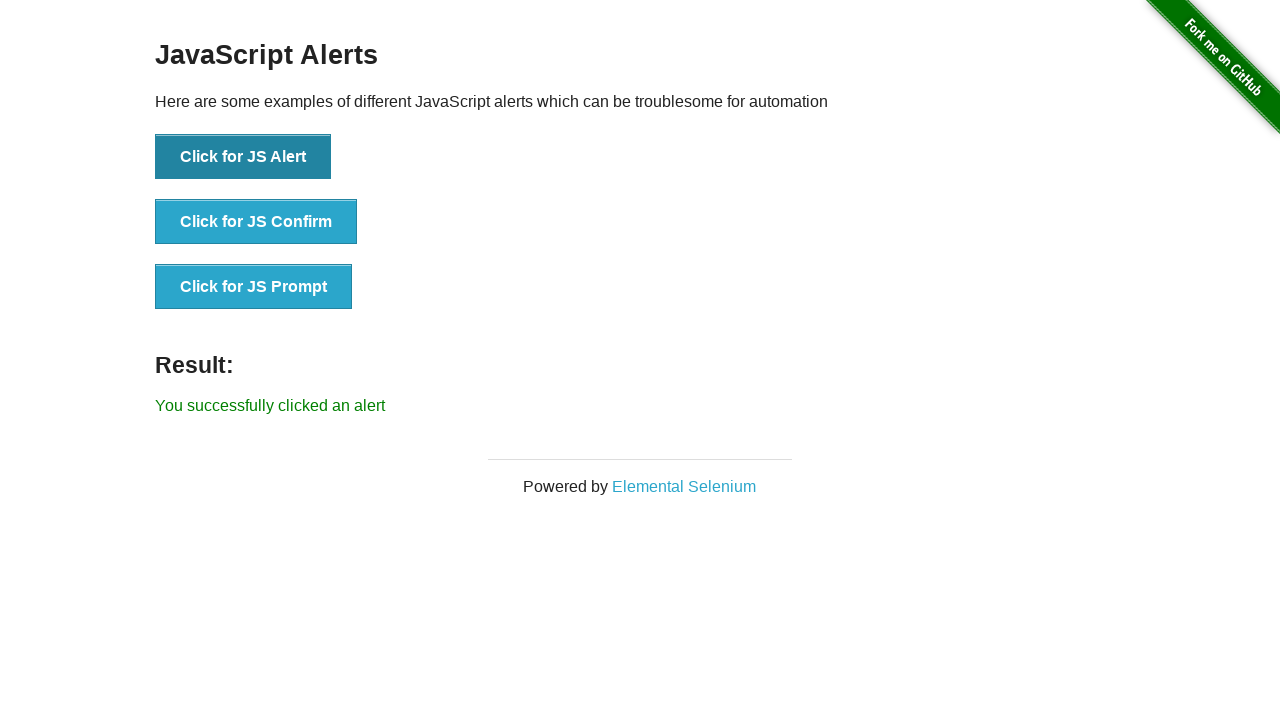

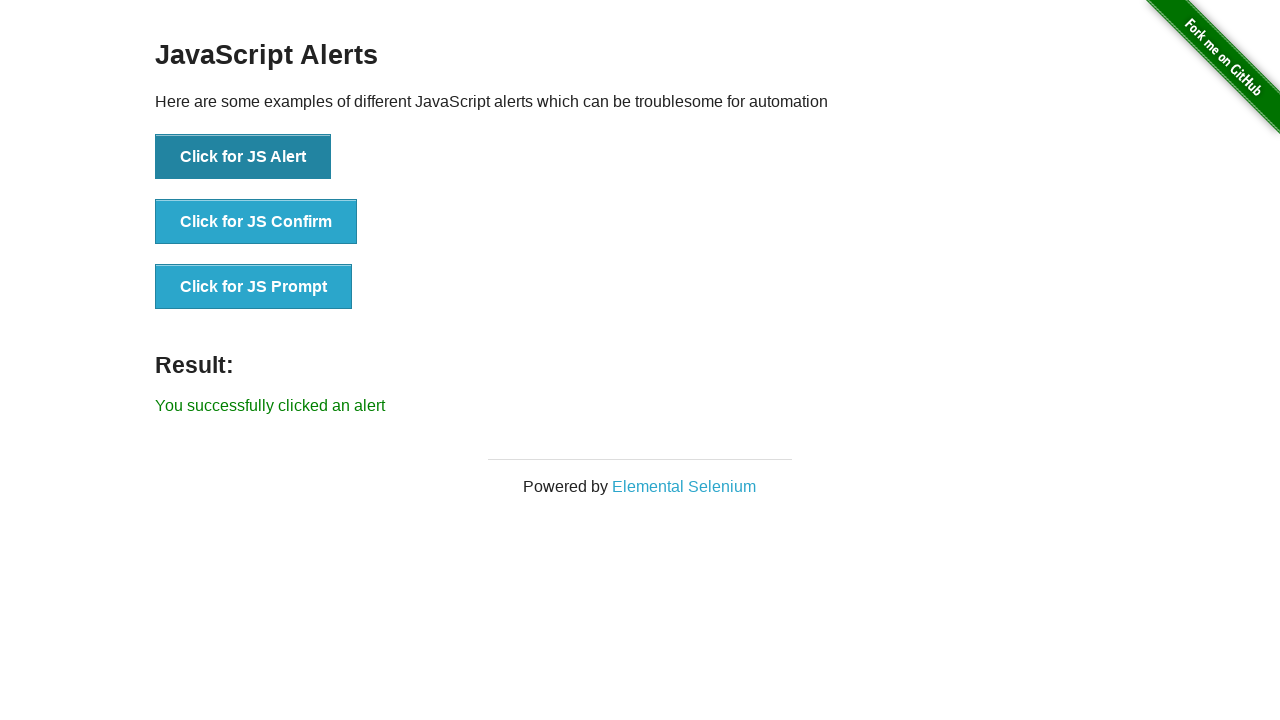